Tests interaction with a disabled input field by clicking on a 'Disabled' menu item, using JavaScript to remove the disabled attribute, and then typing text into the now-enabled field

Starting URL: https://demoapps.qspiders.com/ui?scenario=1

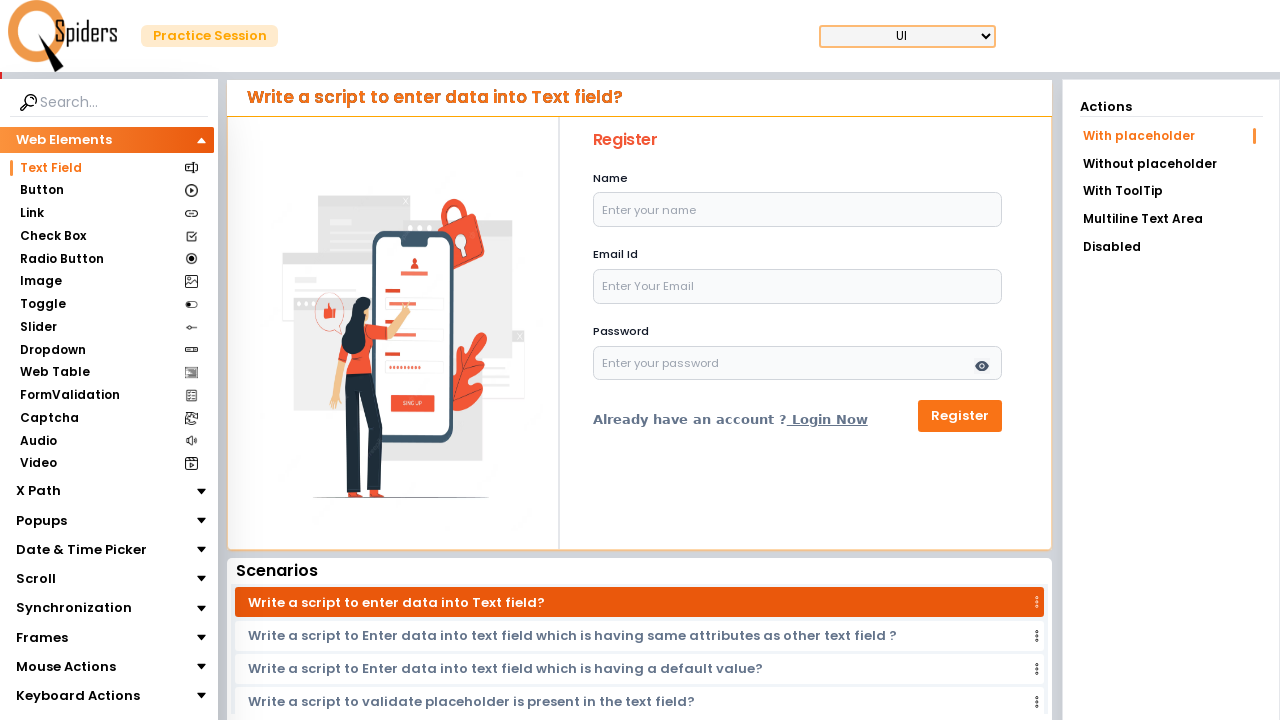

Clicked on the 'Disabled' menu item at (1171, 247) on xpath=//li[text()='Disabled']
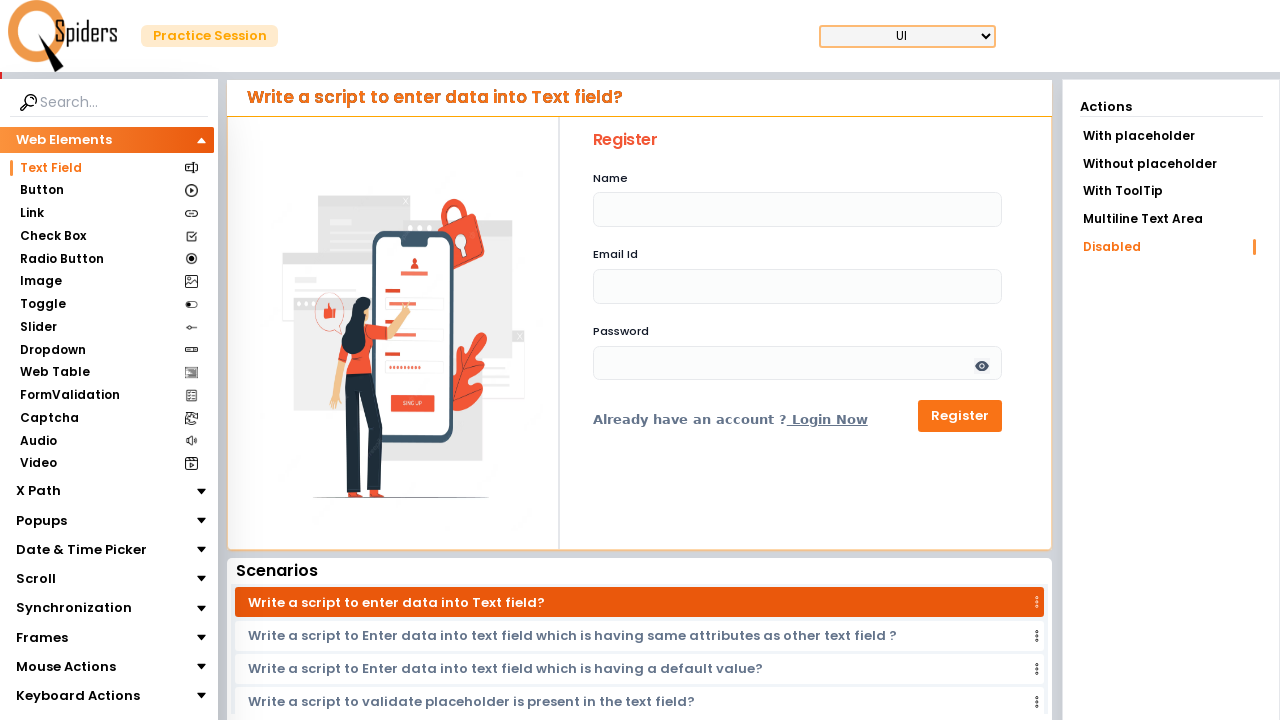

Removed disabled attribute from input field using JavaScript
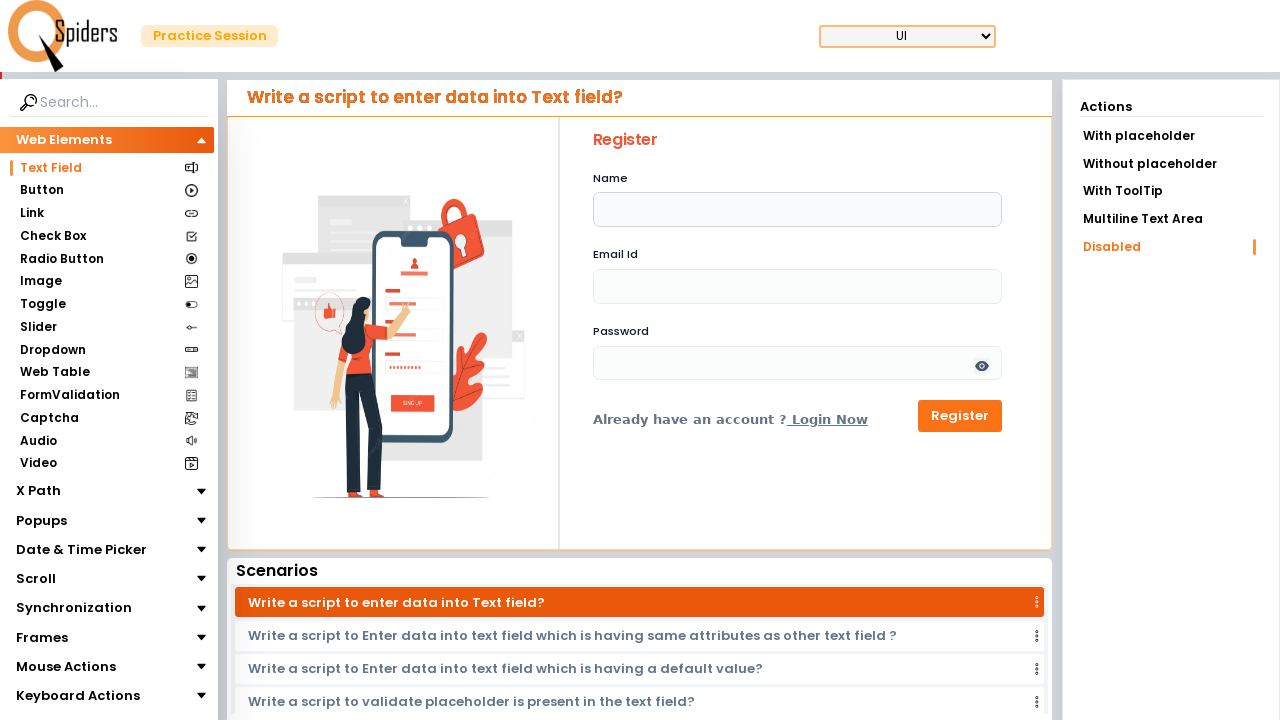

Typed text 'I'm able to work on disable' into the enabled input field on #name
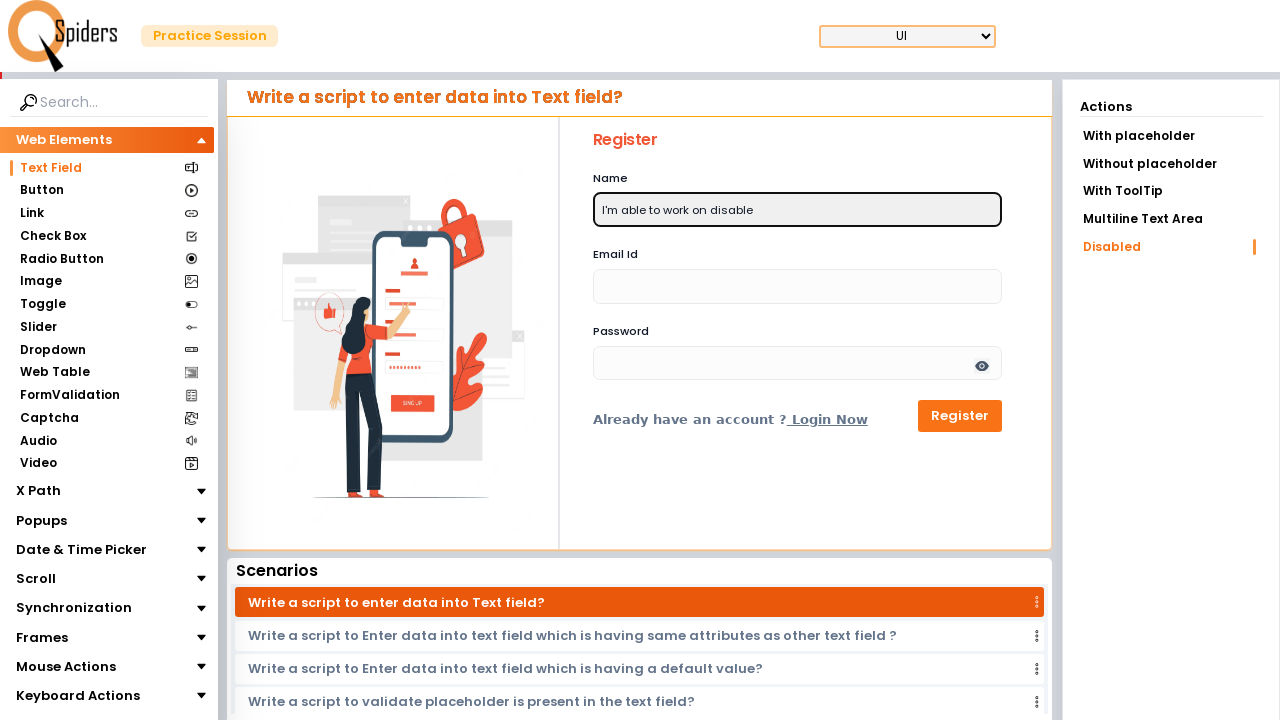

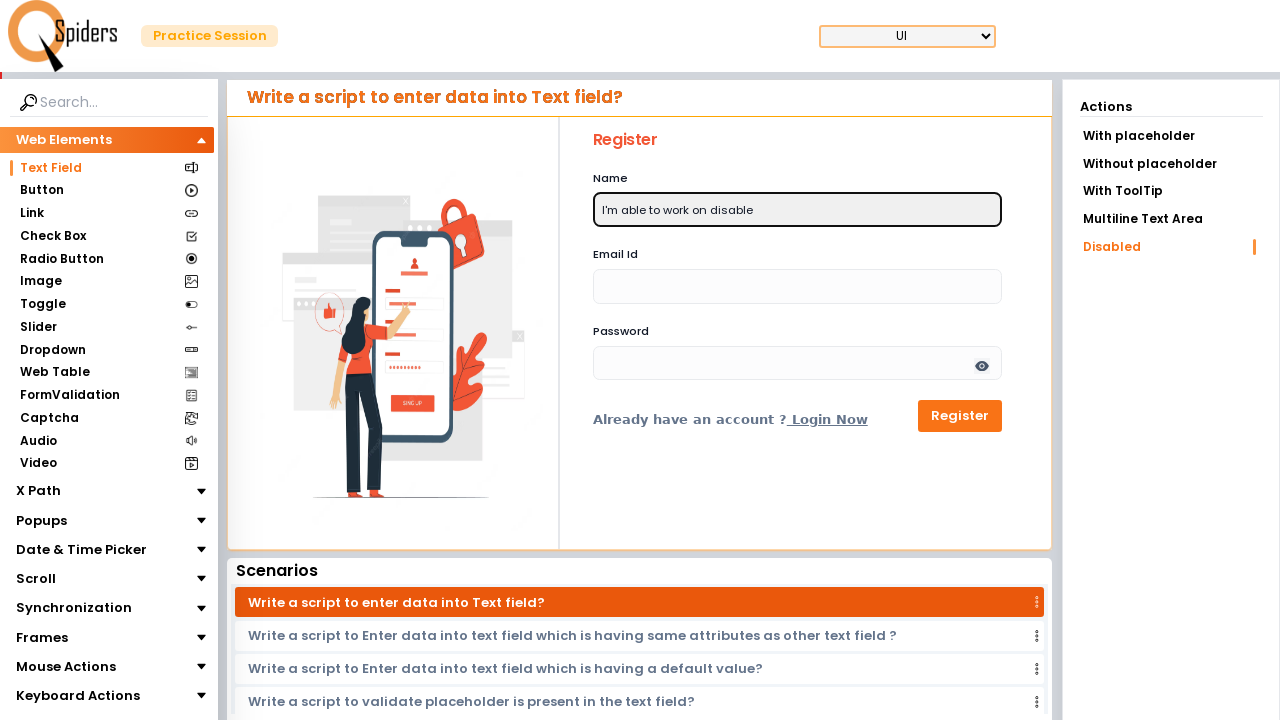